Tests the comment input functionality on the Sauce Labs guinea pig test page by filling a comment field, submitting it, and verifying the submitted comment appears

Starting URL: https://saucelabs.com/test/guinea-pig

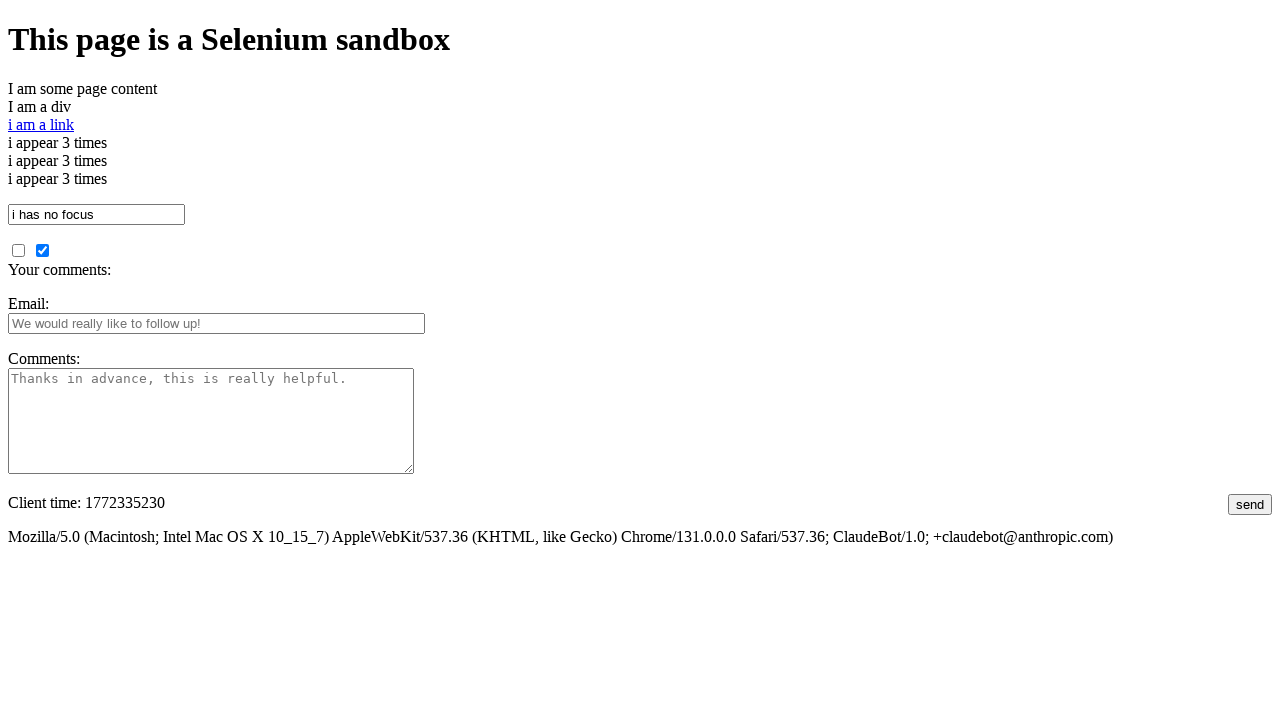

Filled comments textarea with test UUID on #comments
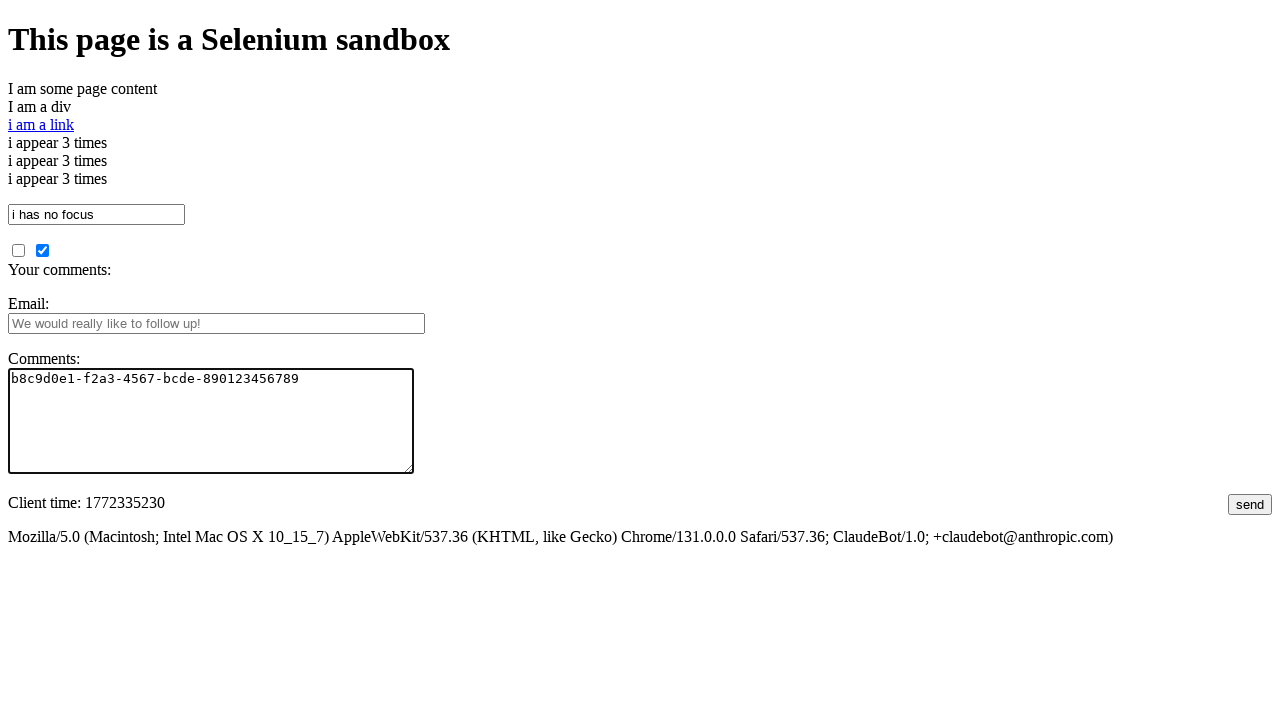

Clicked submit button to submit comment at (1250, 504) on #submit
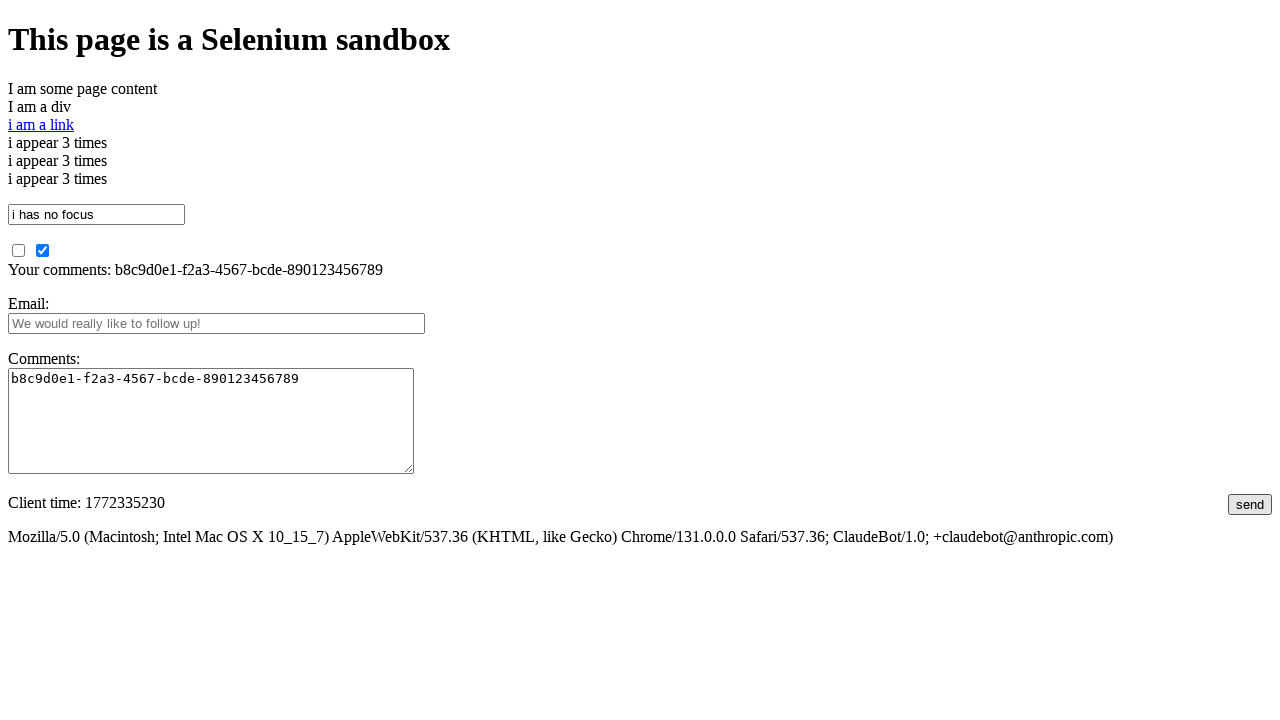

Verified submitted comment appears in #your_comments section
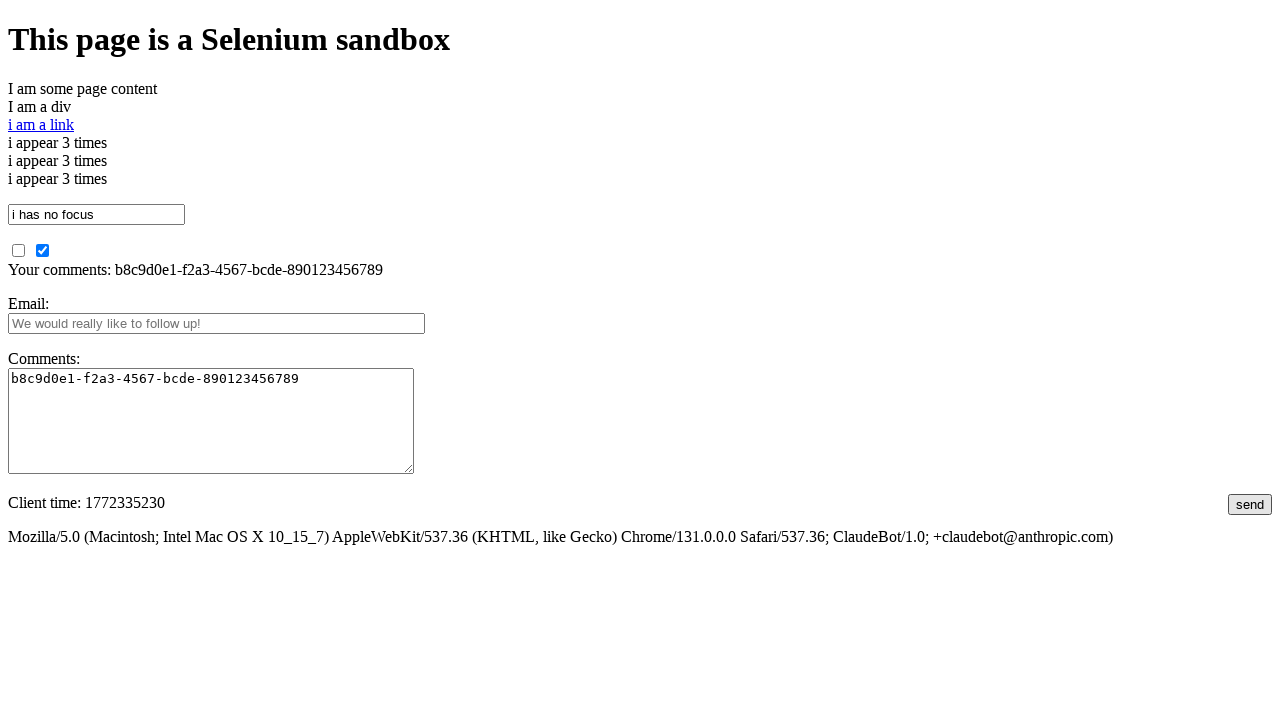

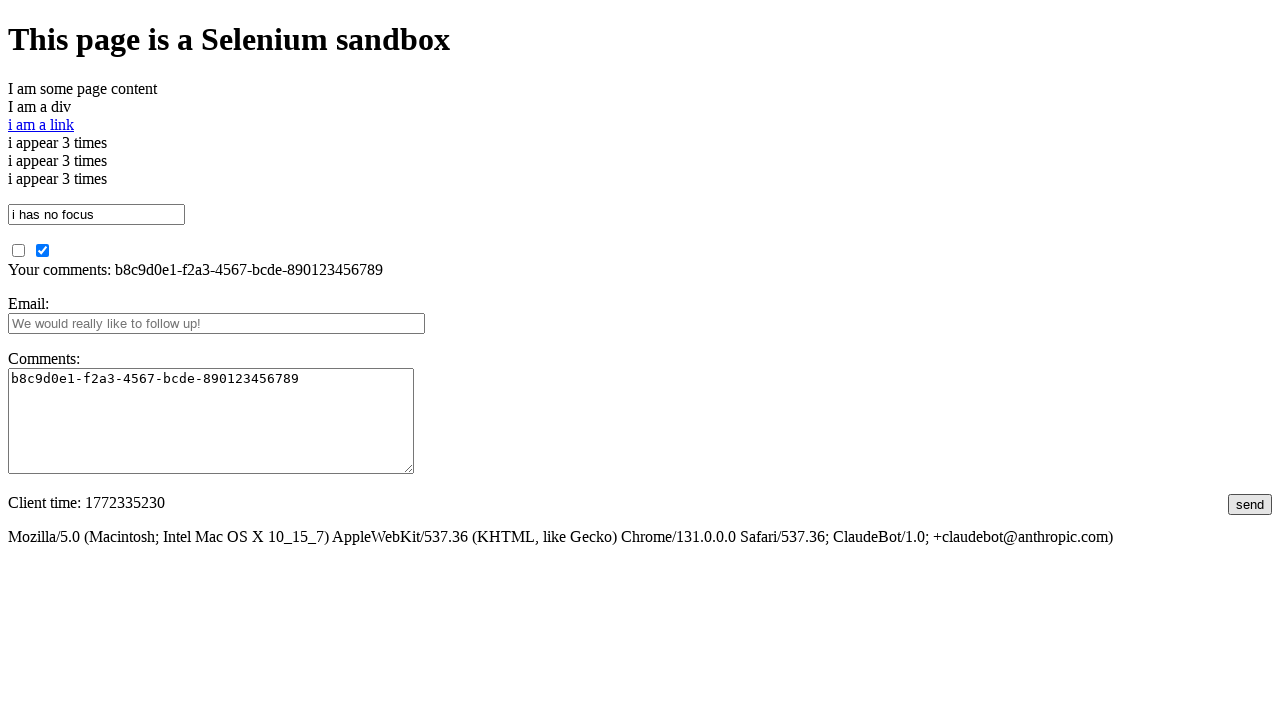